Tests password minimum length validation by entering a 6-character password

Starting URL: https://anatoly-karpovich.github.io/demo-login-form/

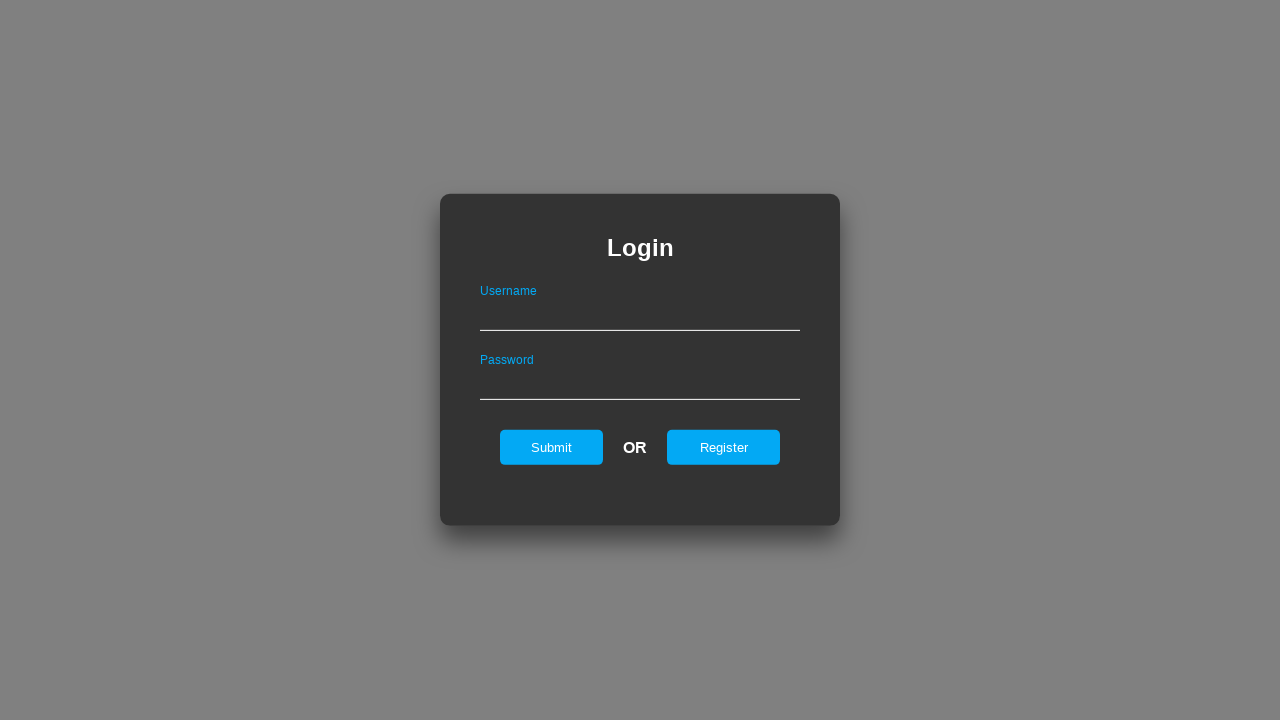

Clicked on register tab at (724, 447) on #registerOnLogin
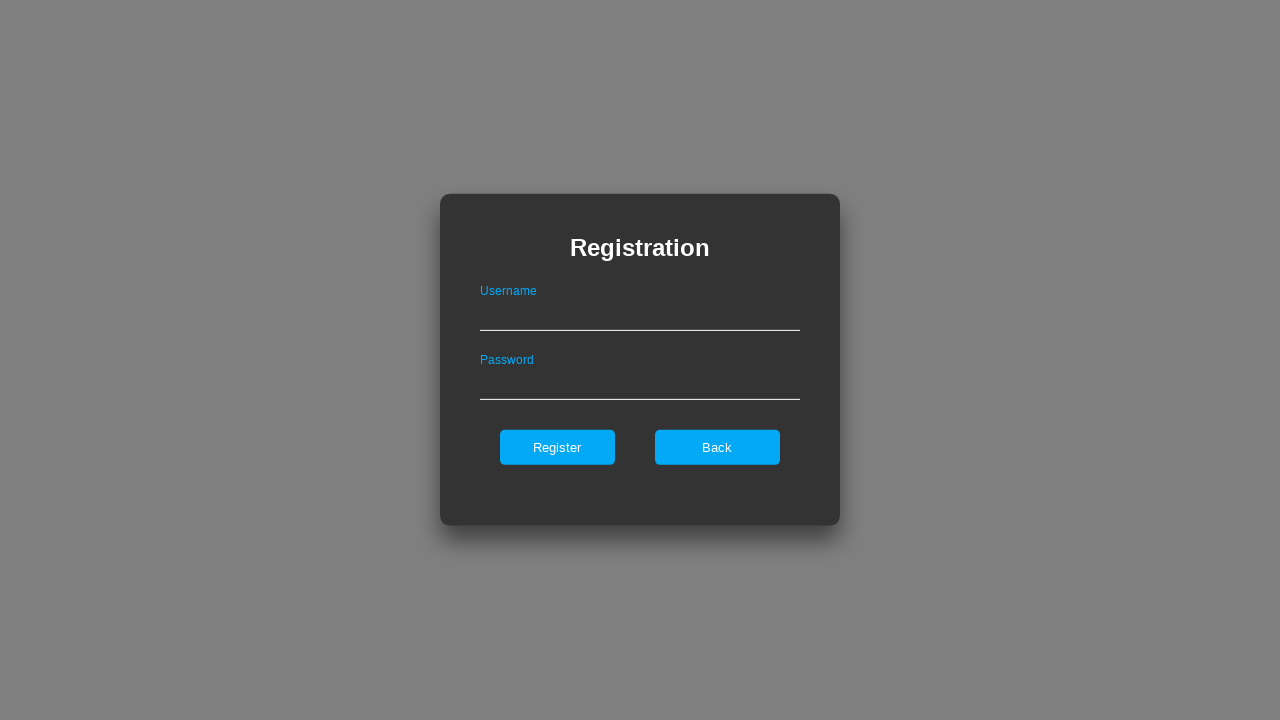

Filled username field with 'TestUser123' on #userNameOnRegister
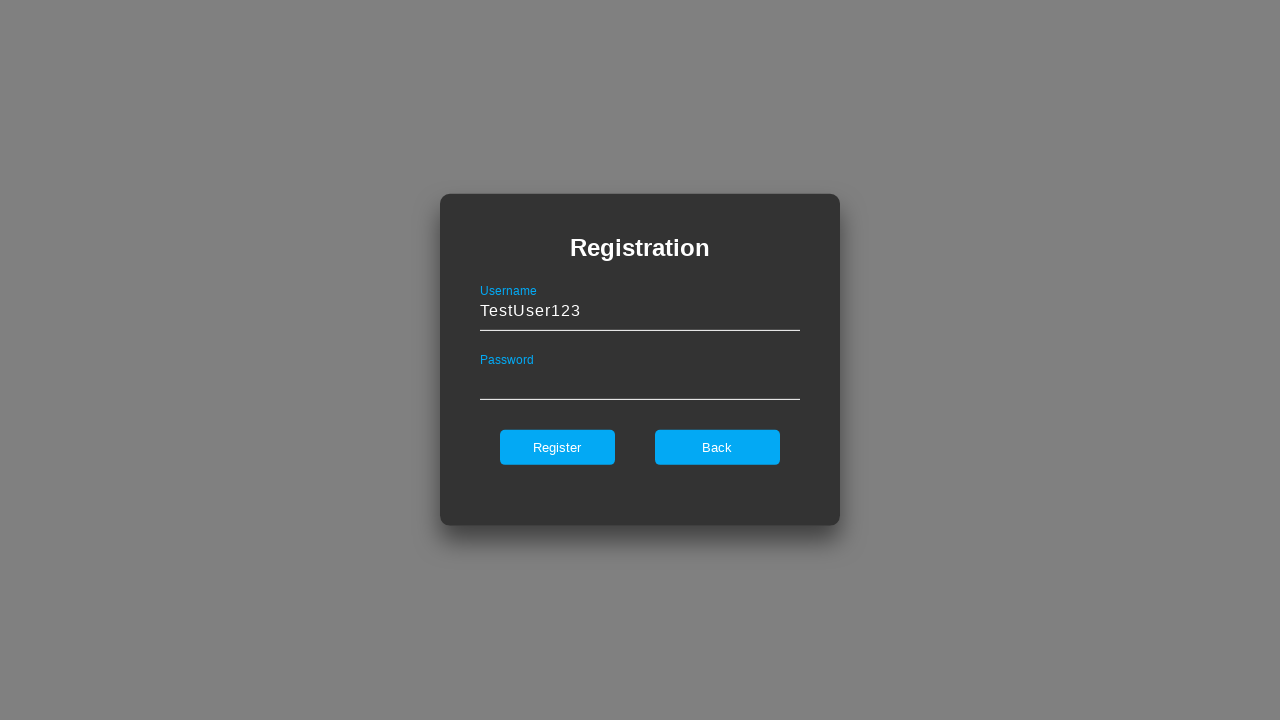

Filled password field with 6-character password 'Aa1234' on #passwordOnRegister
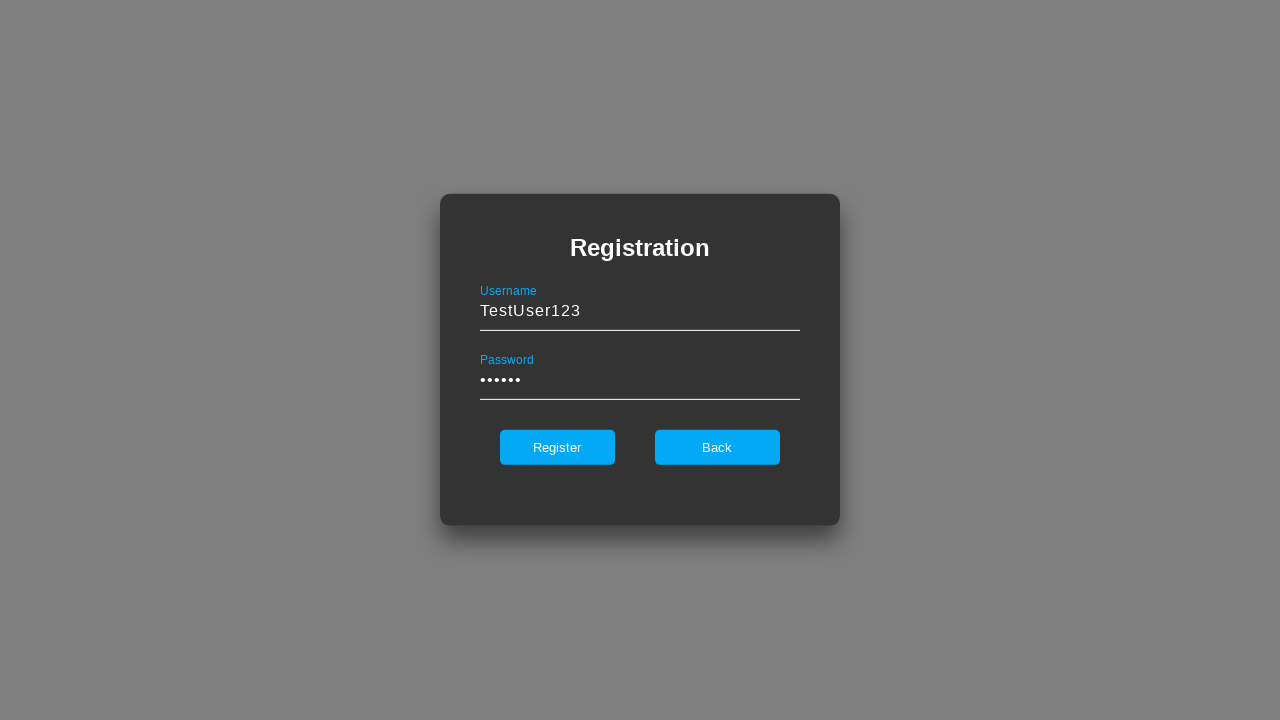

Clicked register button to submit form at (557, 447) on #register
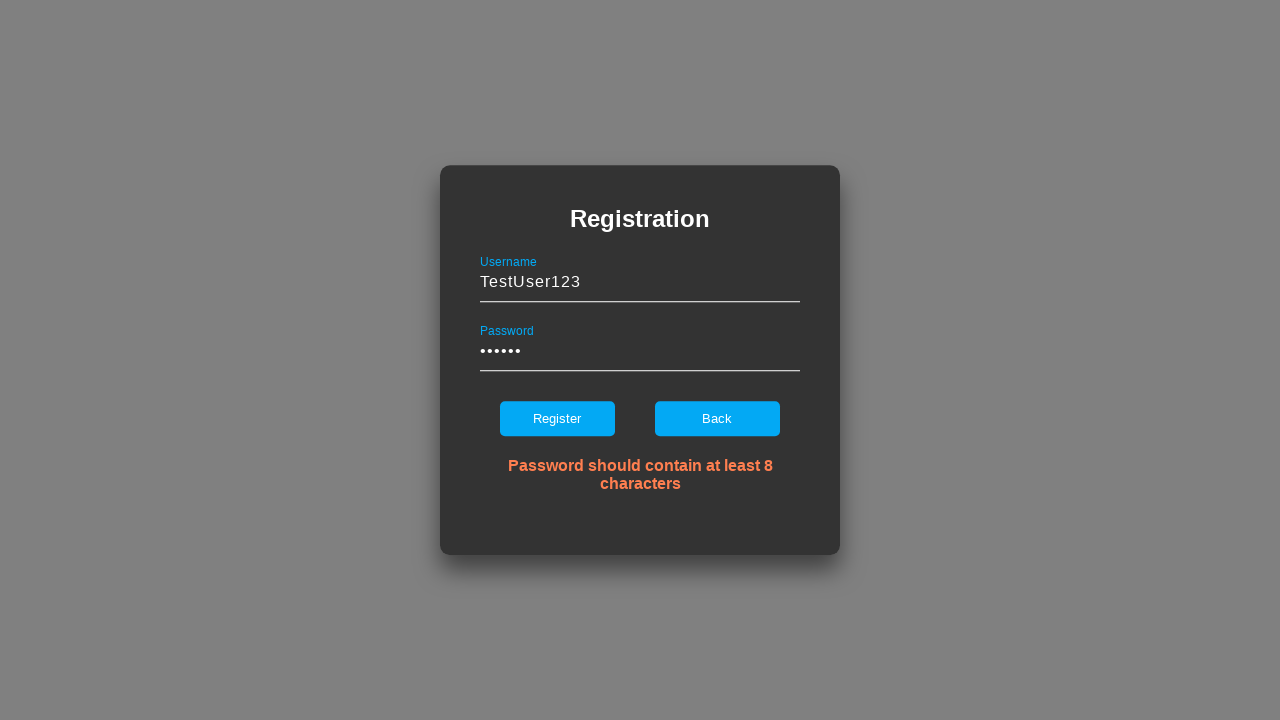

Password validation error message appeared, confirming minimum length requirement
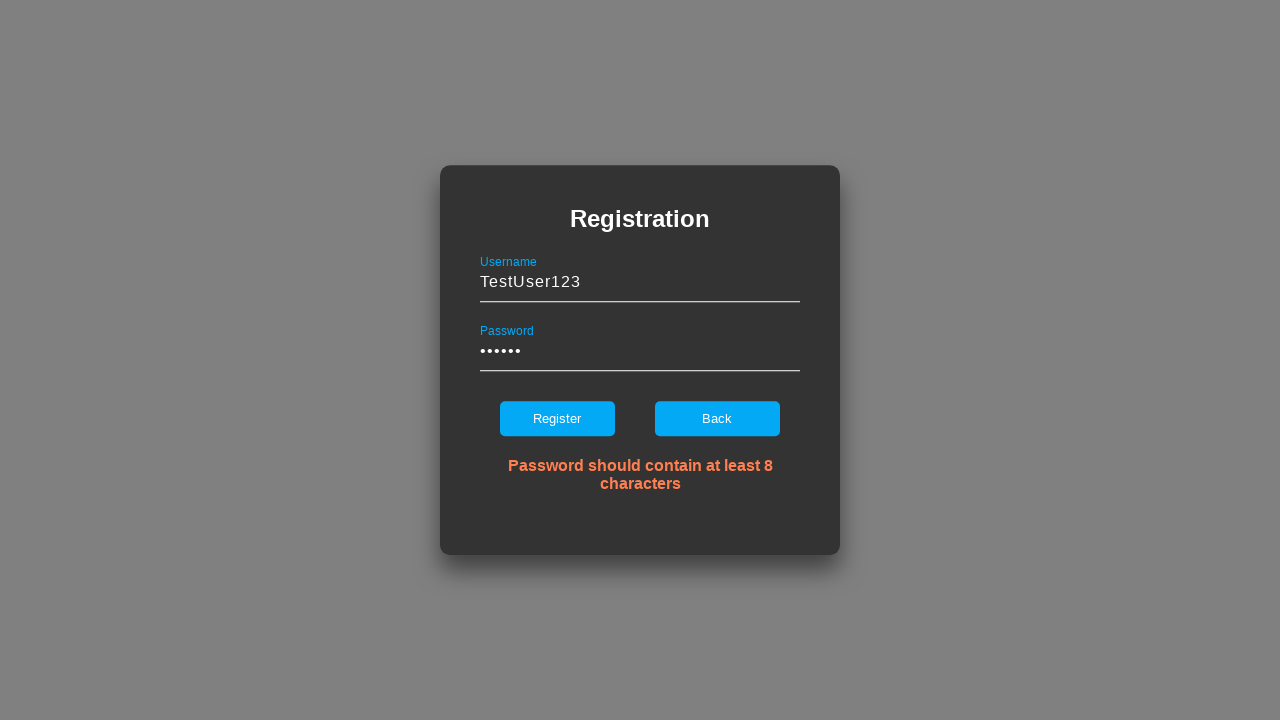

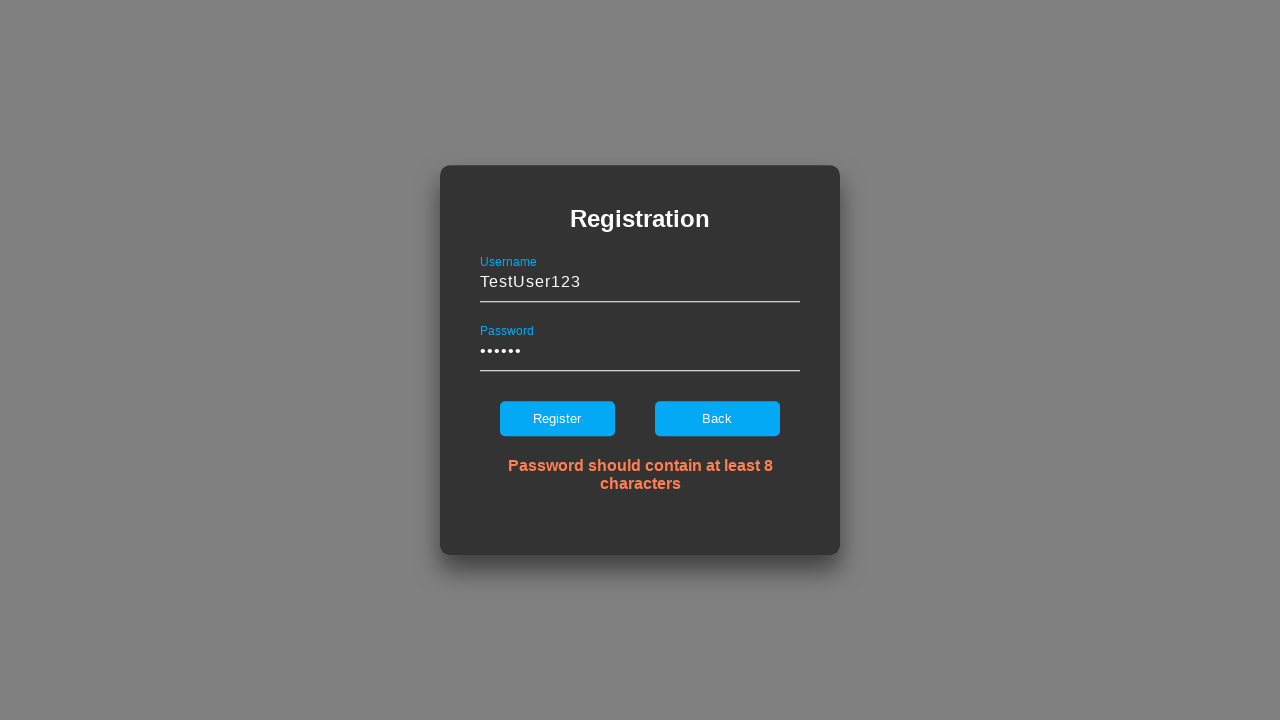